Fills out a text box form on DemoQA website with full name, email, current address, and permanent address, then submits and verifies the output

Starting URL: https://demoqa.com/

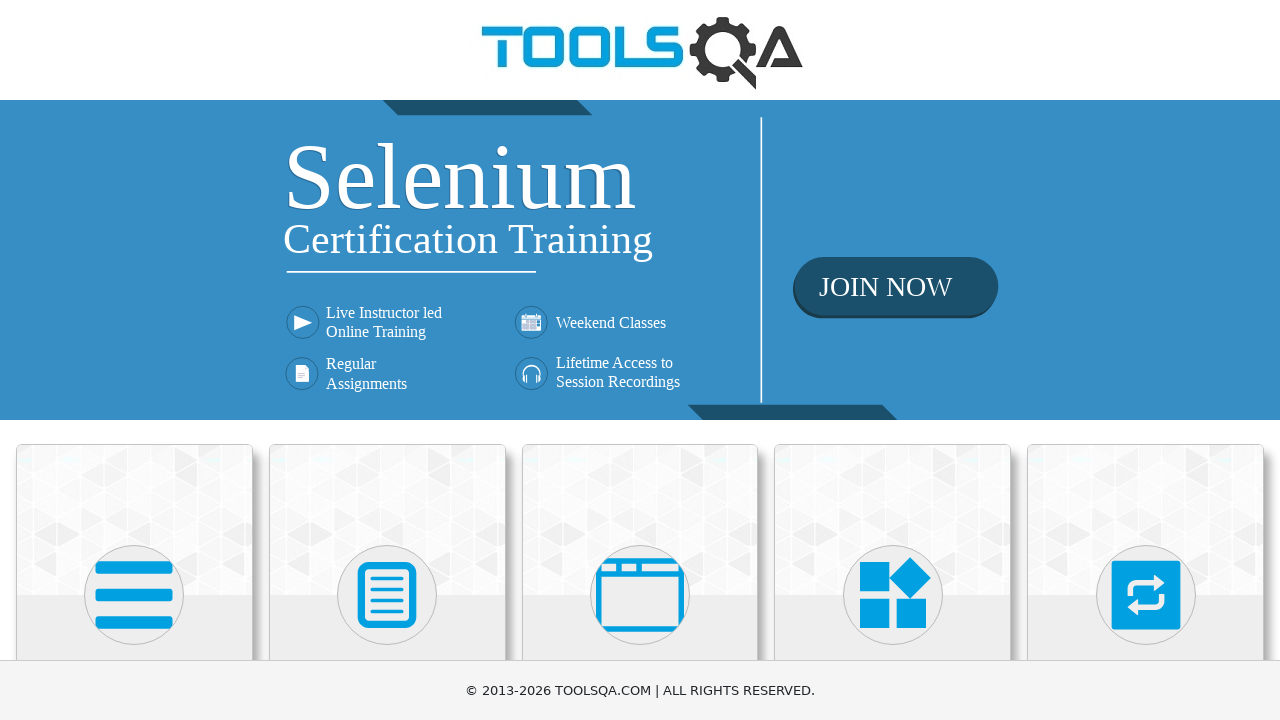

Clicked on Elements section at (134, 360) on text=Elements
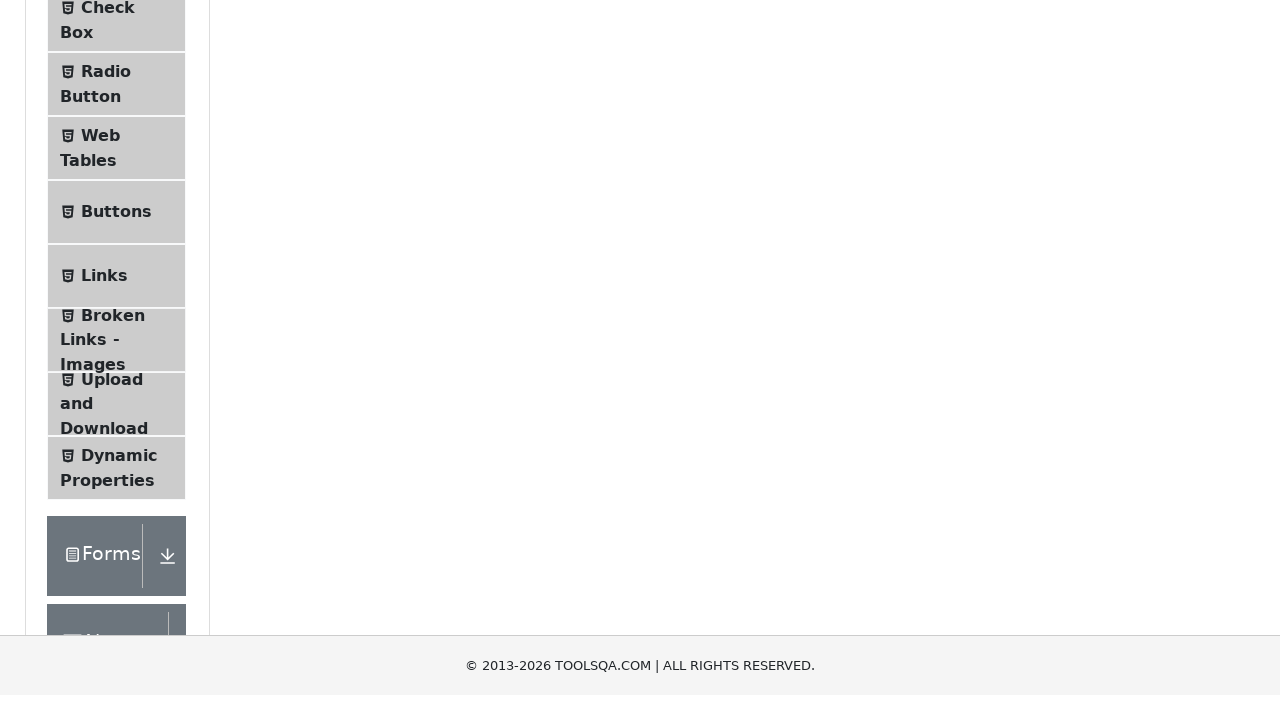

Clicked on Text Box option at (119, 261) on text=Text Box
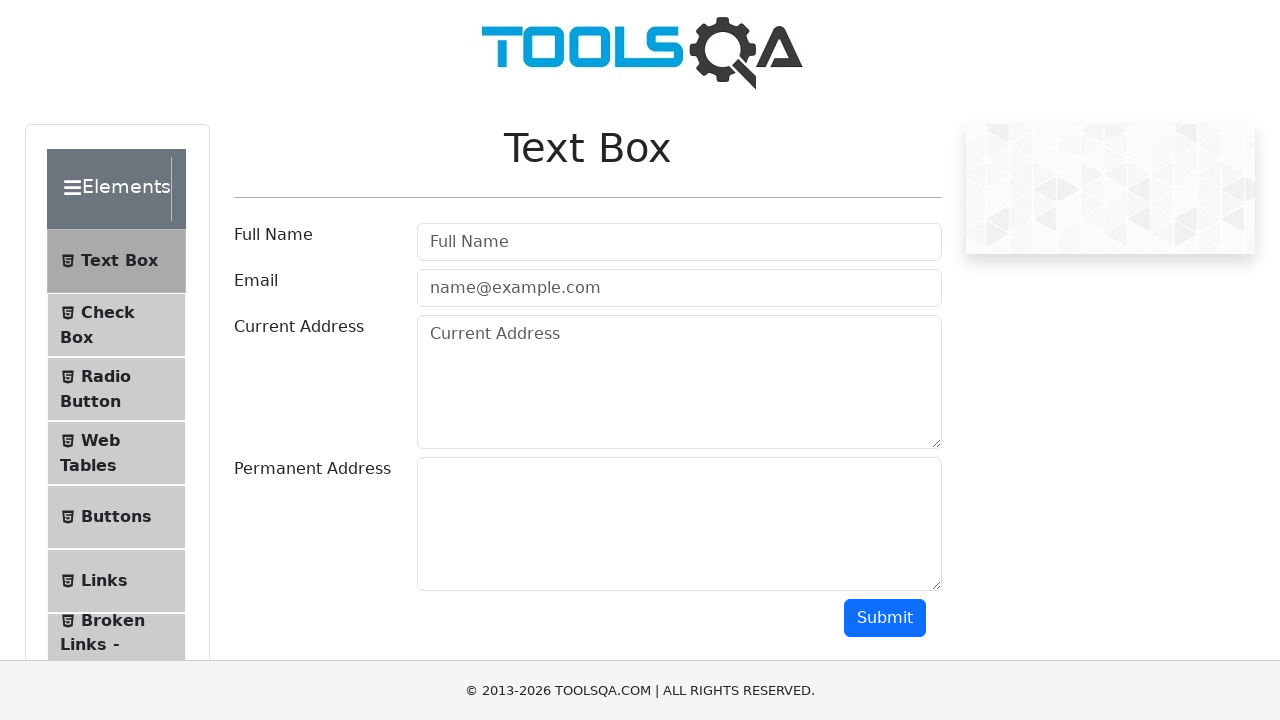

Filled in full name as 'Maverick' on #userName
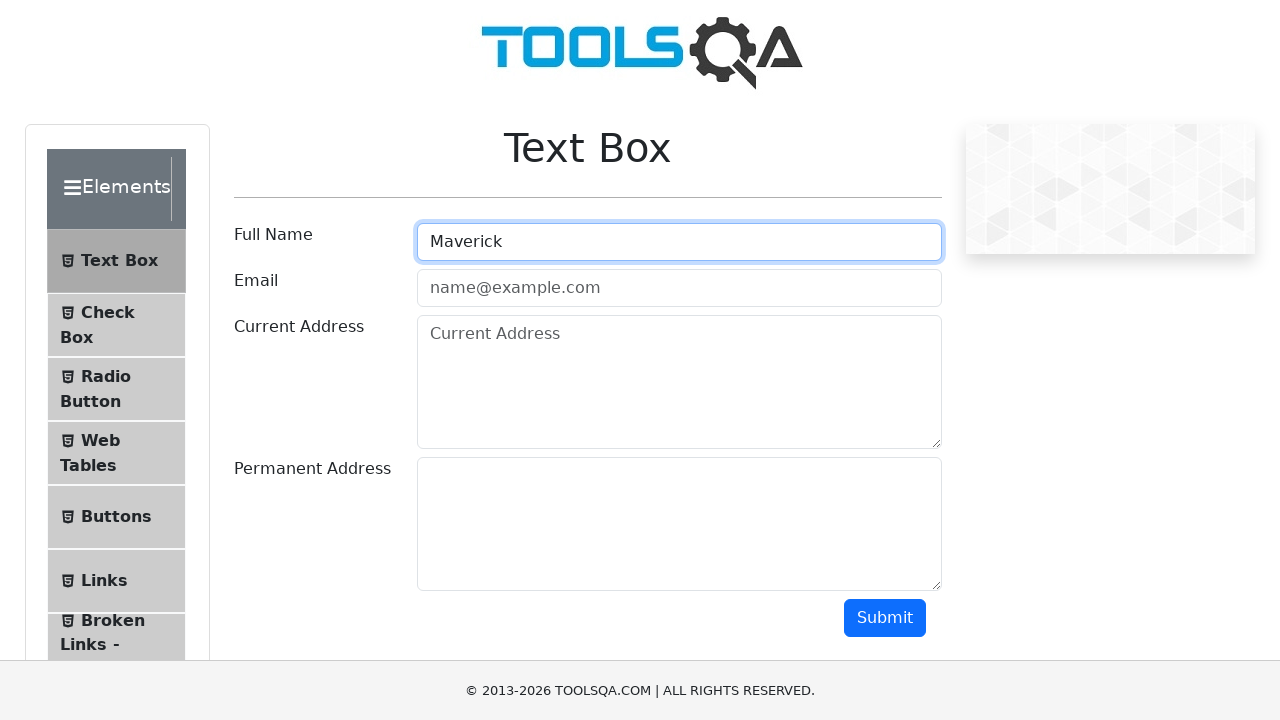

Filled in email as 'marverick@gmail.com' on #userEmail
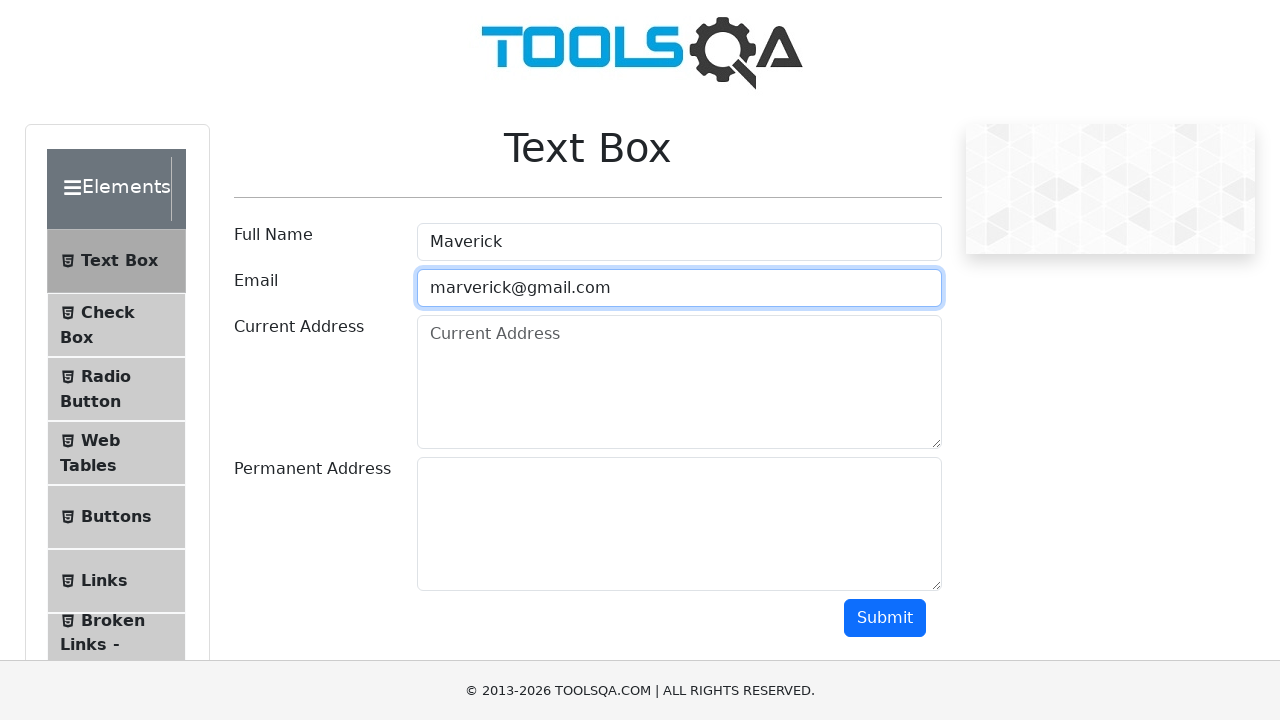

Filled in current address as 'Bangkok' on #currentAddress
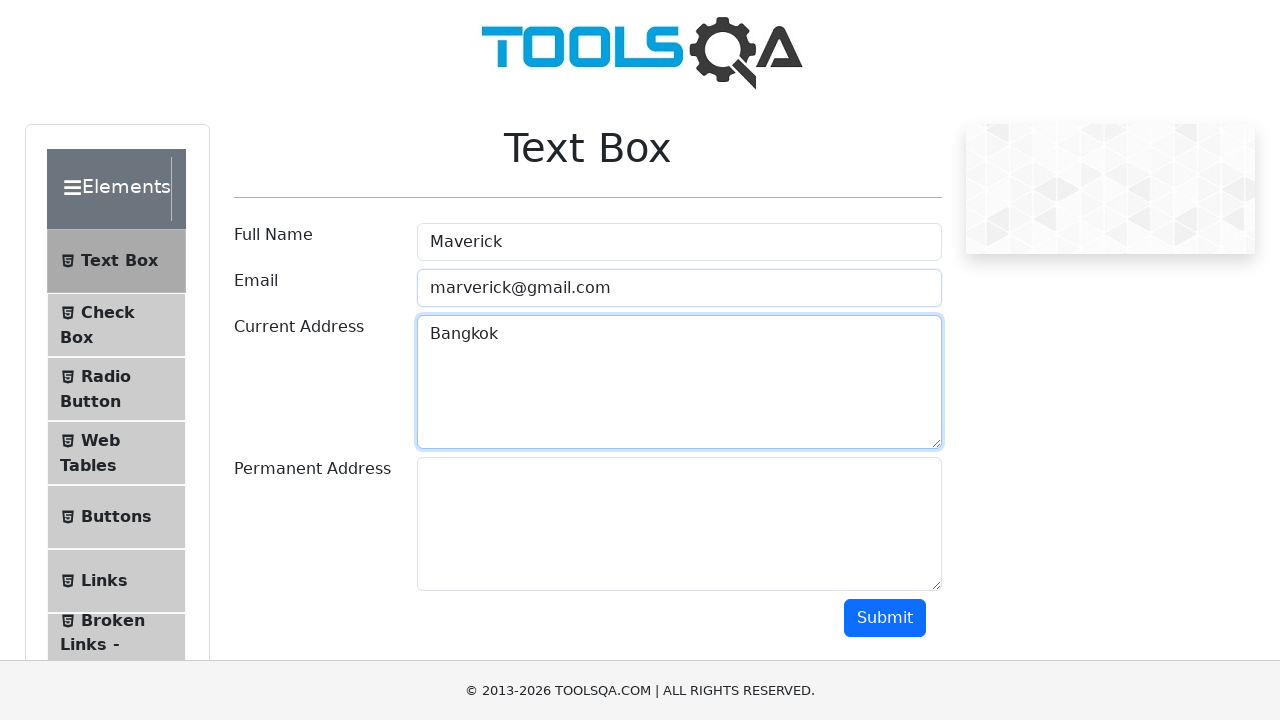

Filled in permanent address as 'Phuket' on #permanentAddress
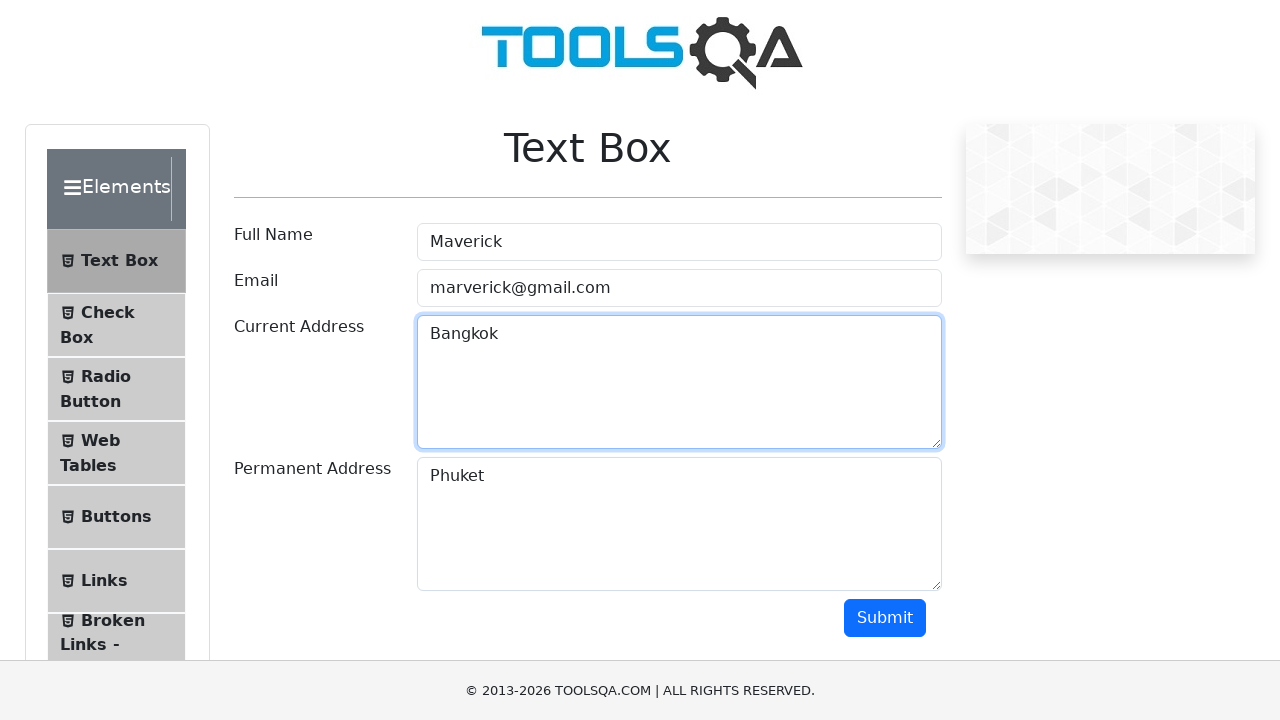

Clicked Submit button to submit the form at (885, 618) on text=Submit
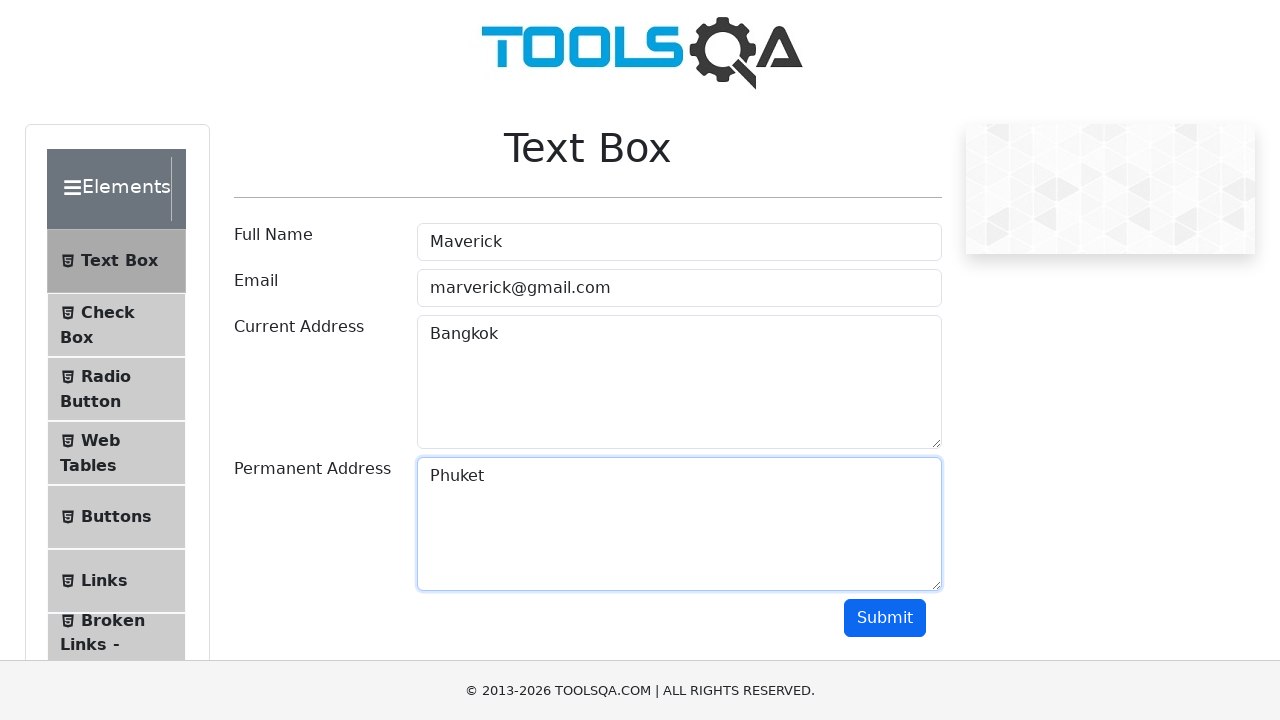

Output section loaded and displayed
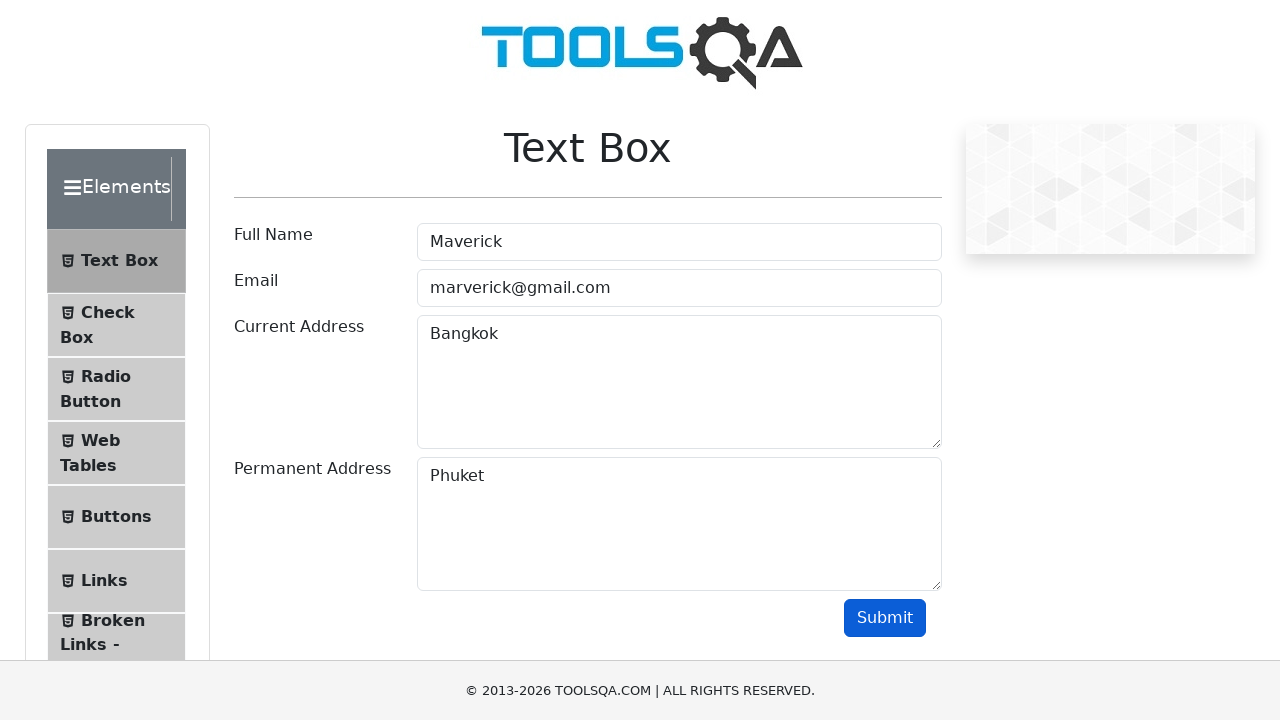

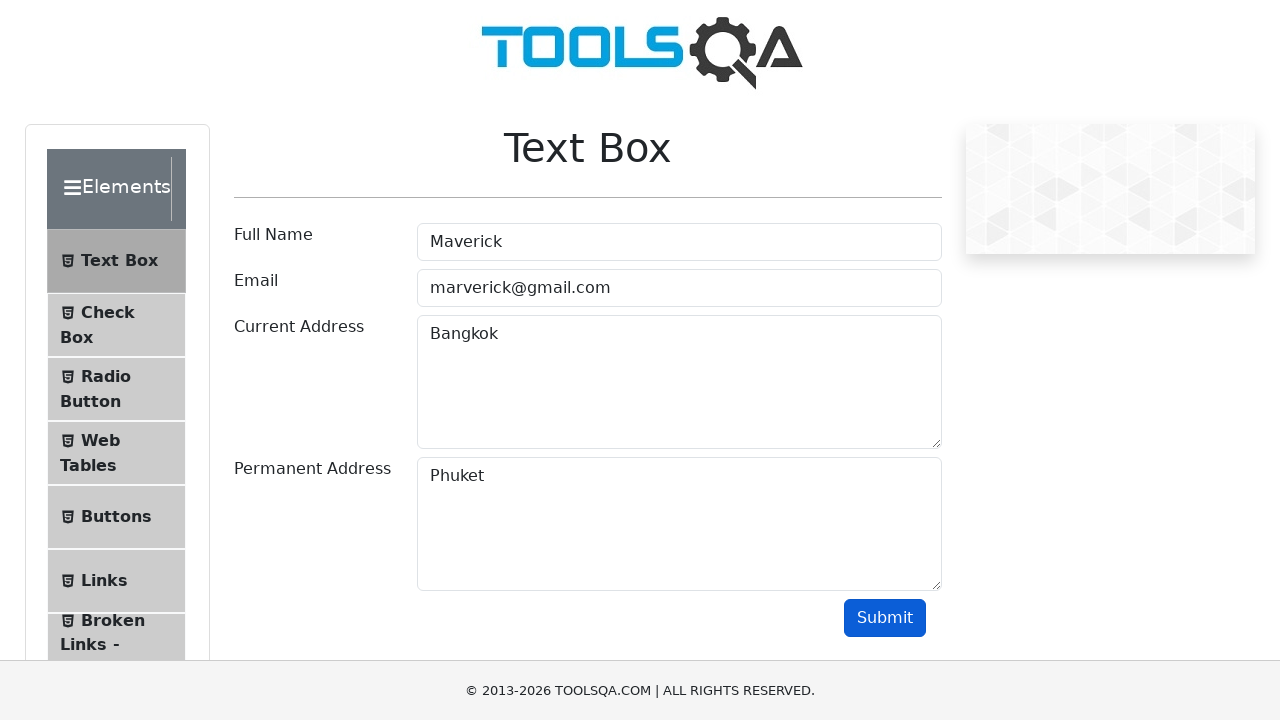